Tests filtering to display only active items and using browser back button

Starting URL: https://demo.playwright.dev/todomvc

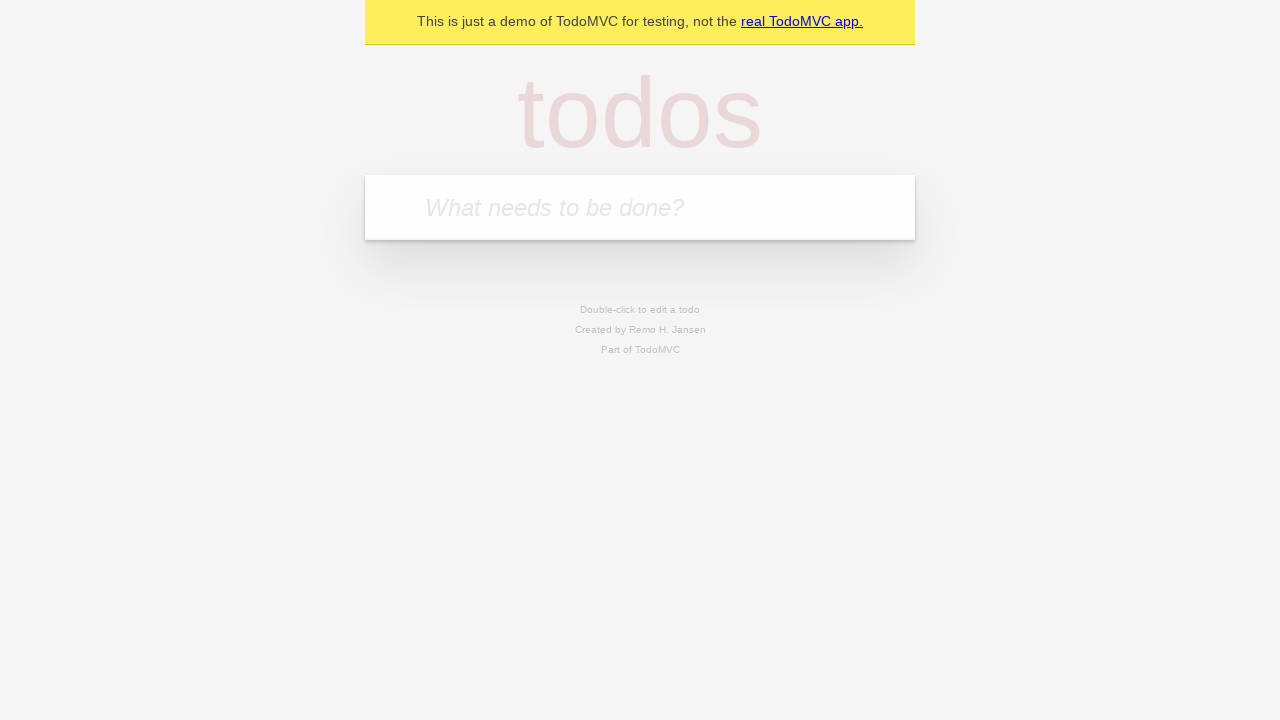

Filled todo input with 'buy some cheese' on internal:attr=[placeholder="What needs to be done?"i]
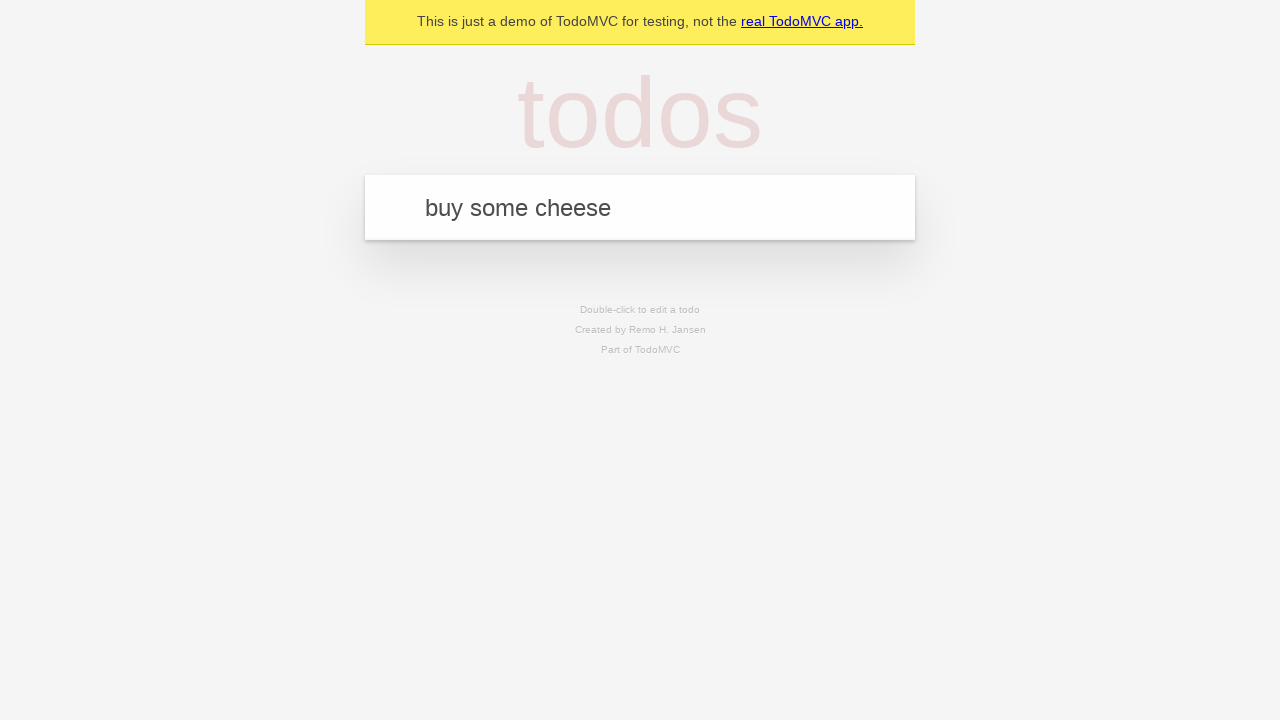

Pressed Enter to create todo 'buy some cheese' on internal:attr=[placeholder="What needs to be done?"i]
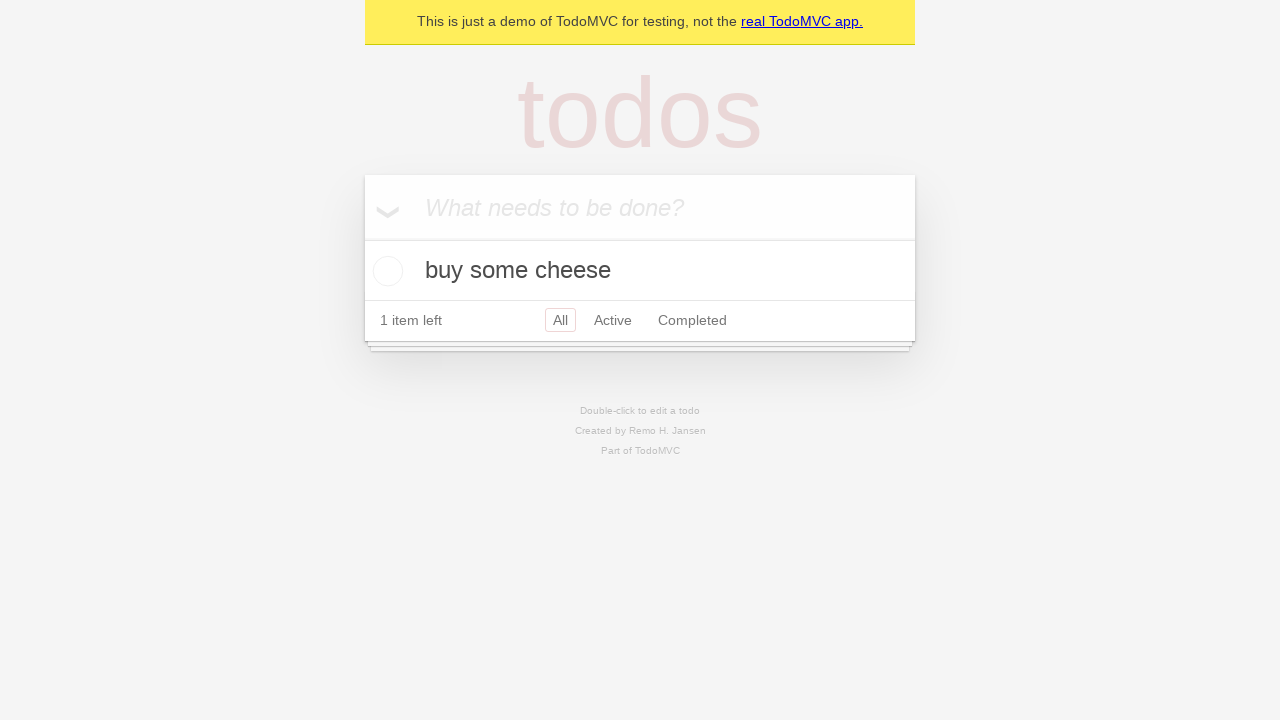

Filled todo input with 'feed the cat' on internal:attr=[placeholder="What needs to be done?"i]
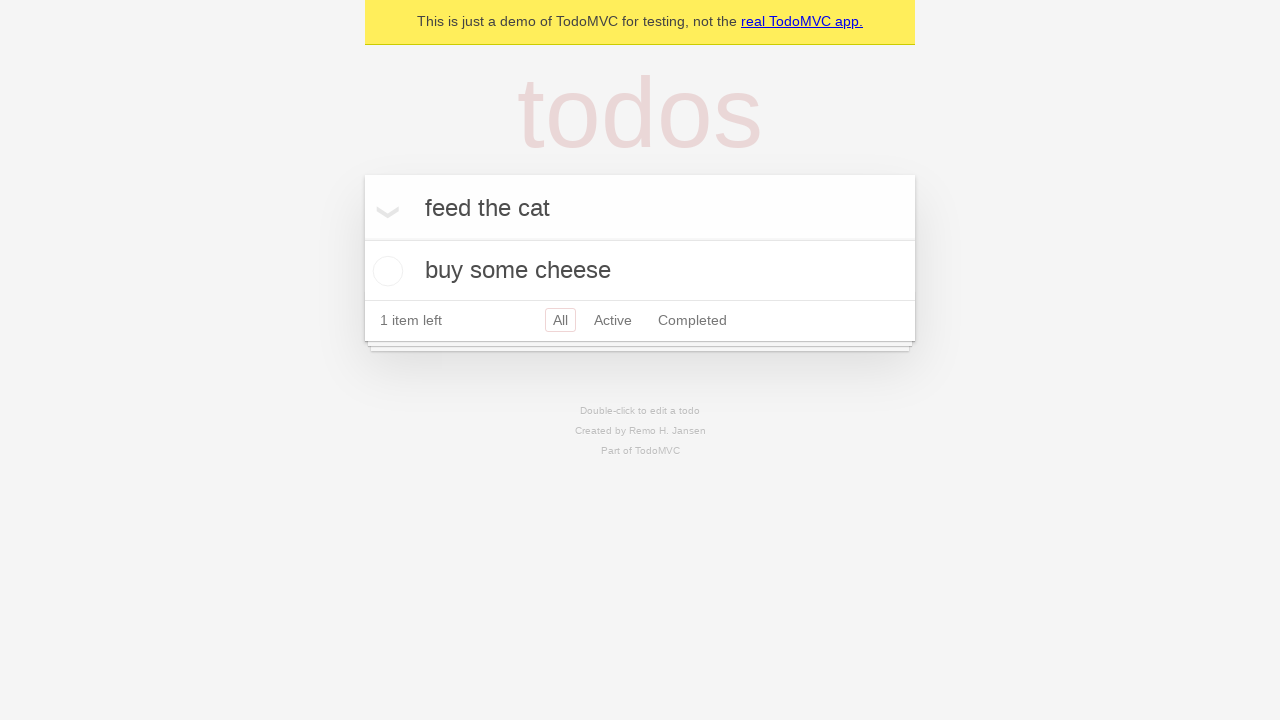

Pressed Enter to create todo 'feed the cat' on internal:attr=[placeholder="What needs to be done?"i]
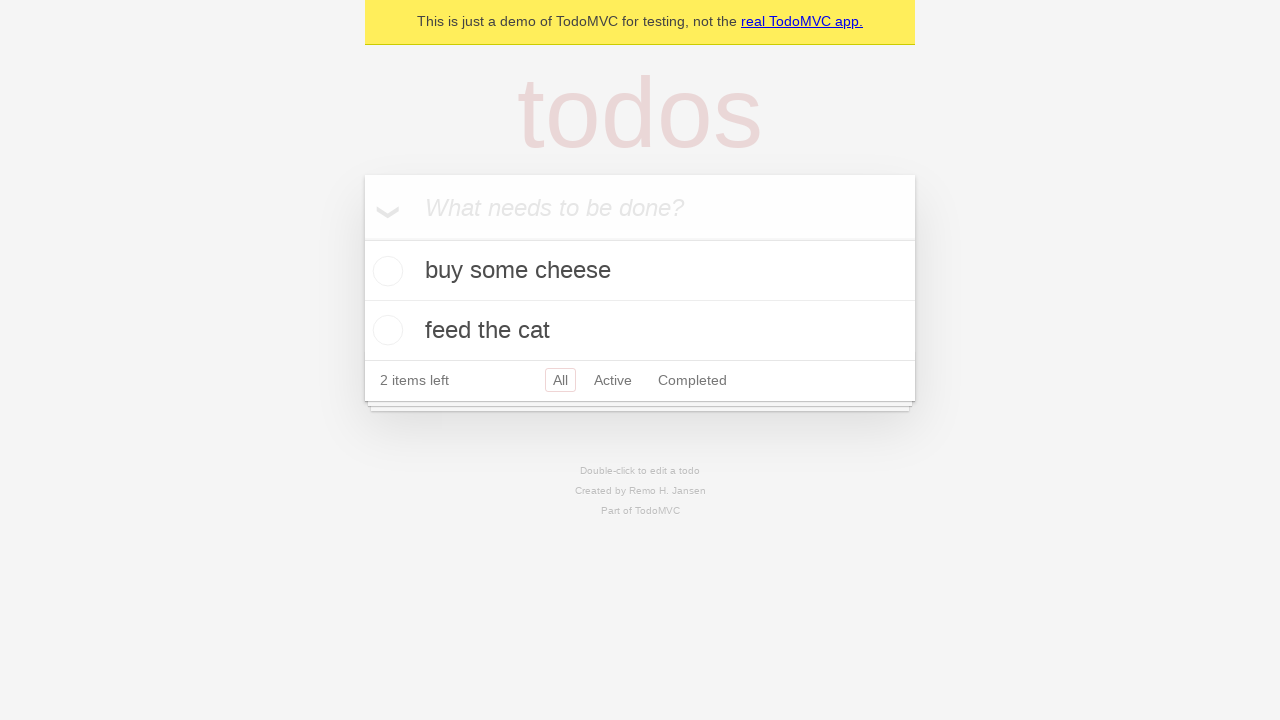

Filled todo input with 'book a doctors appointment' on internal:attr=[placeholder="What needs to be done?"i]
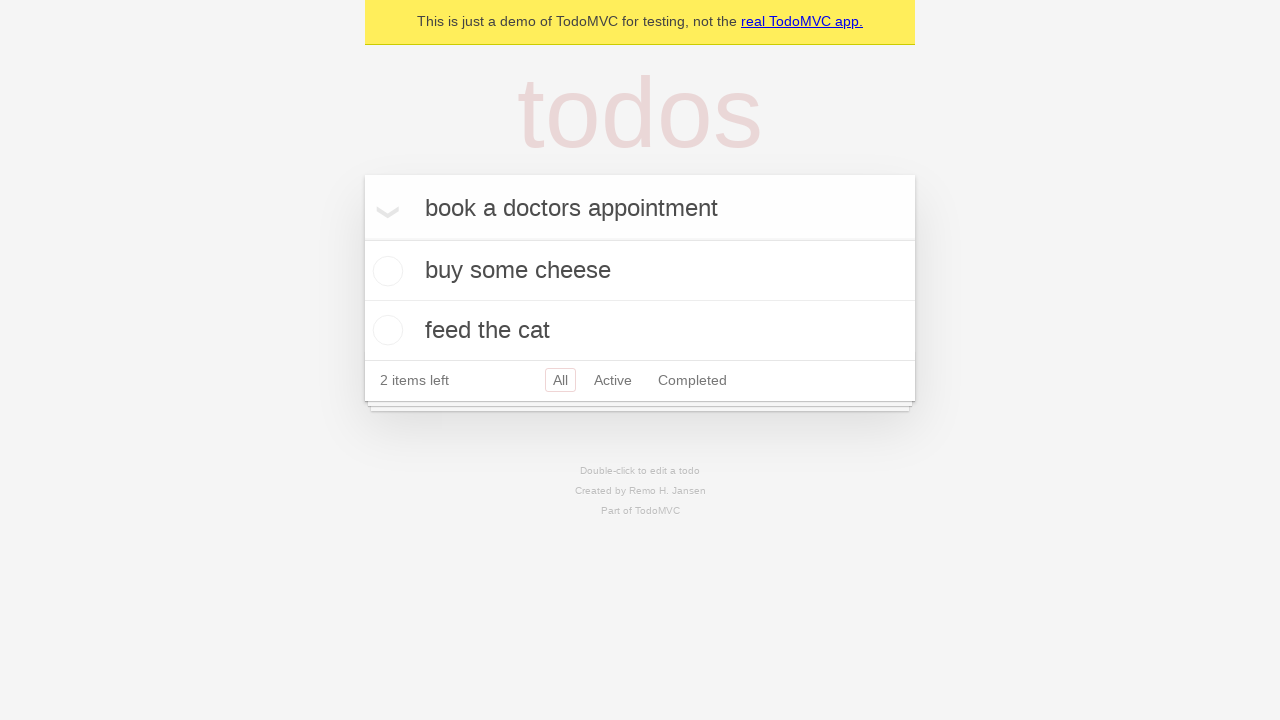

Pressed Enter to create todo 'book a doctors appointment' on internal:attr=[placeholder="What needs to be done?"i]
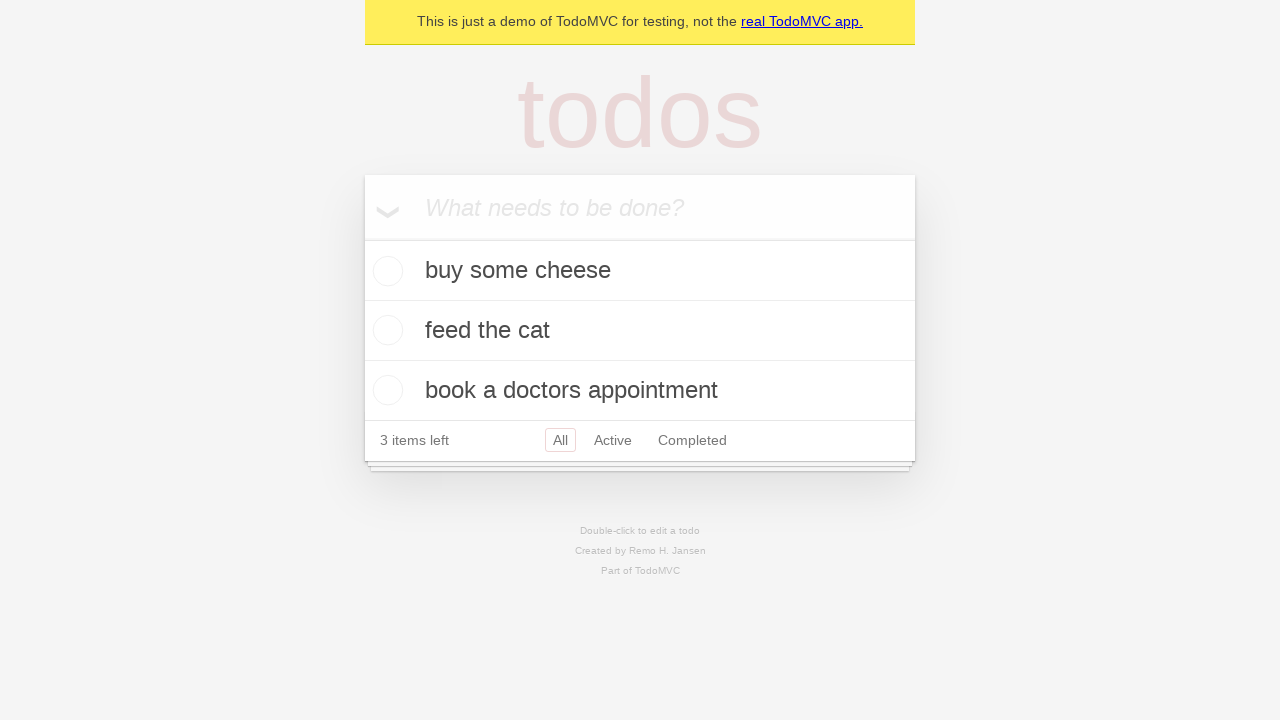

Marked second todo item as complete at (385, 330) on internal:testid=[data-testid="todo-item"s] >> nth=1 >> internal:role=checkbox
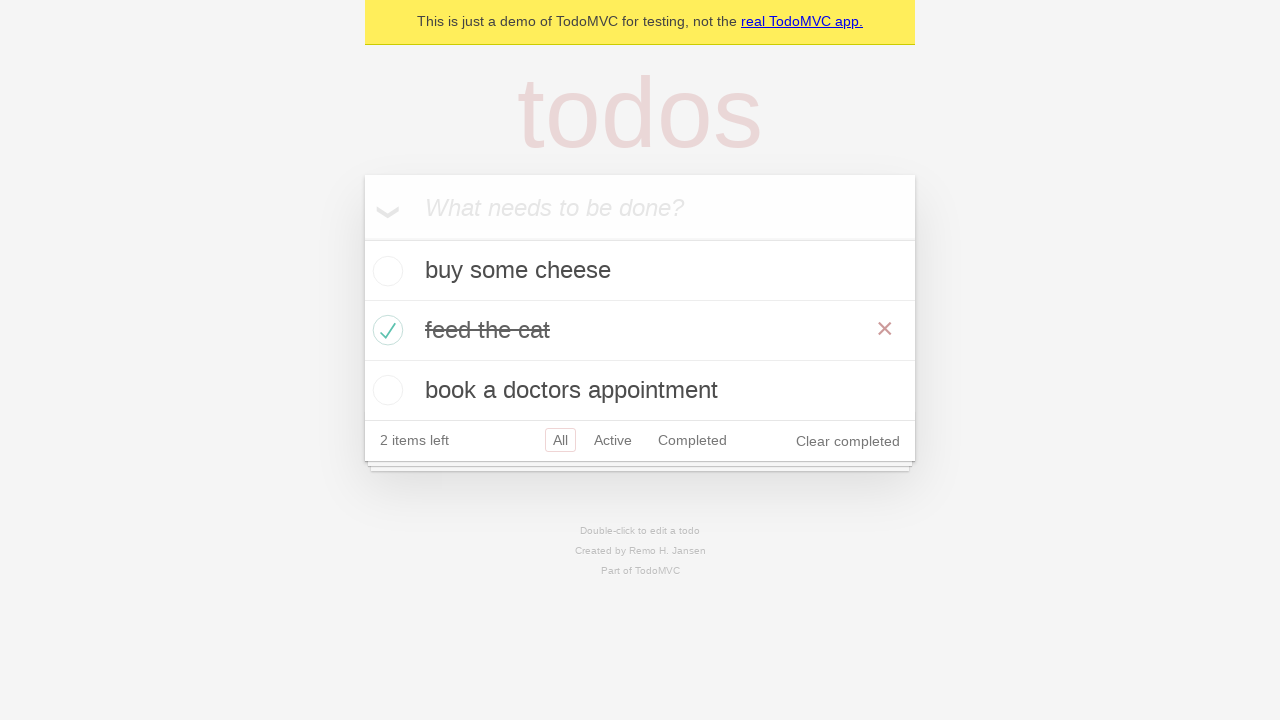

Clicked 'All' filter to display all items at (560, 440) on internal:role=link[name="All"i]
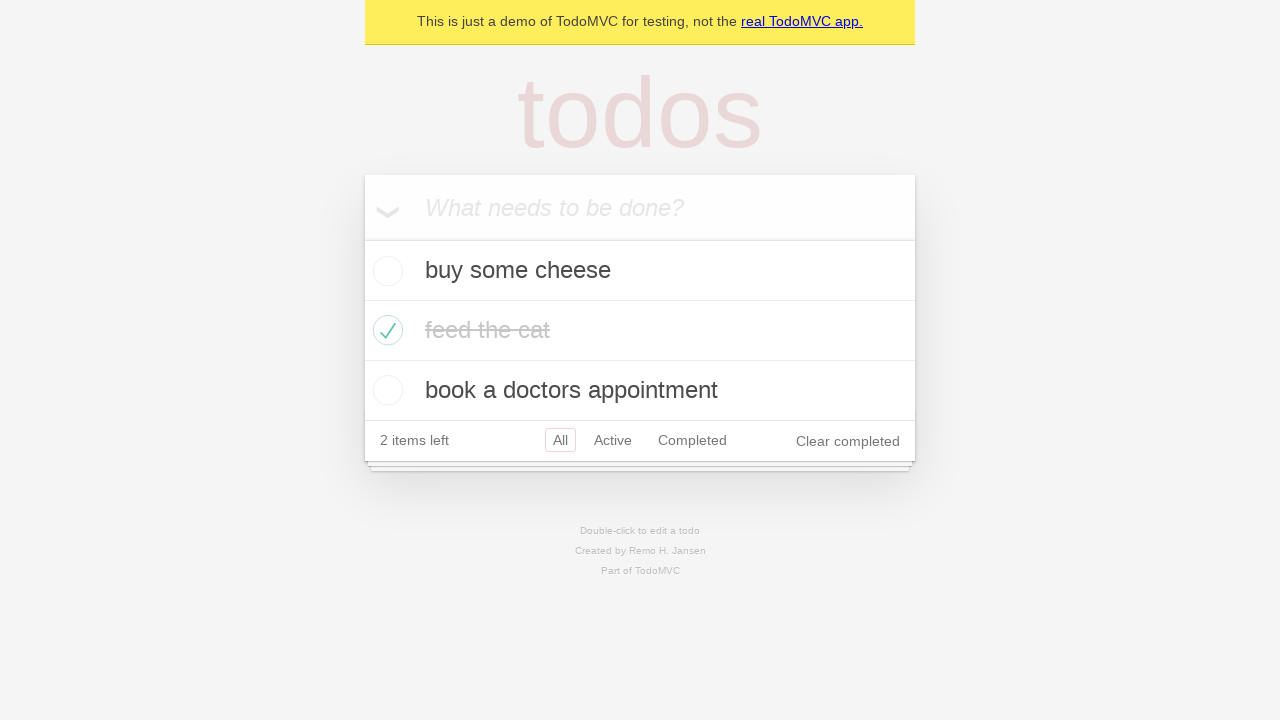

Clicked 'Active' filter to display only active items at (613, 440) on internal:role=link[name="Active"i]
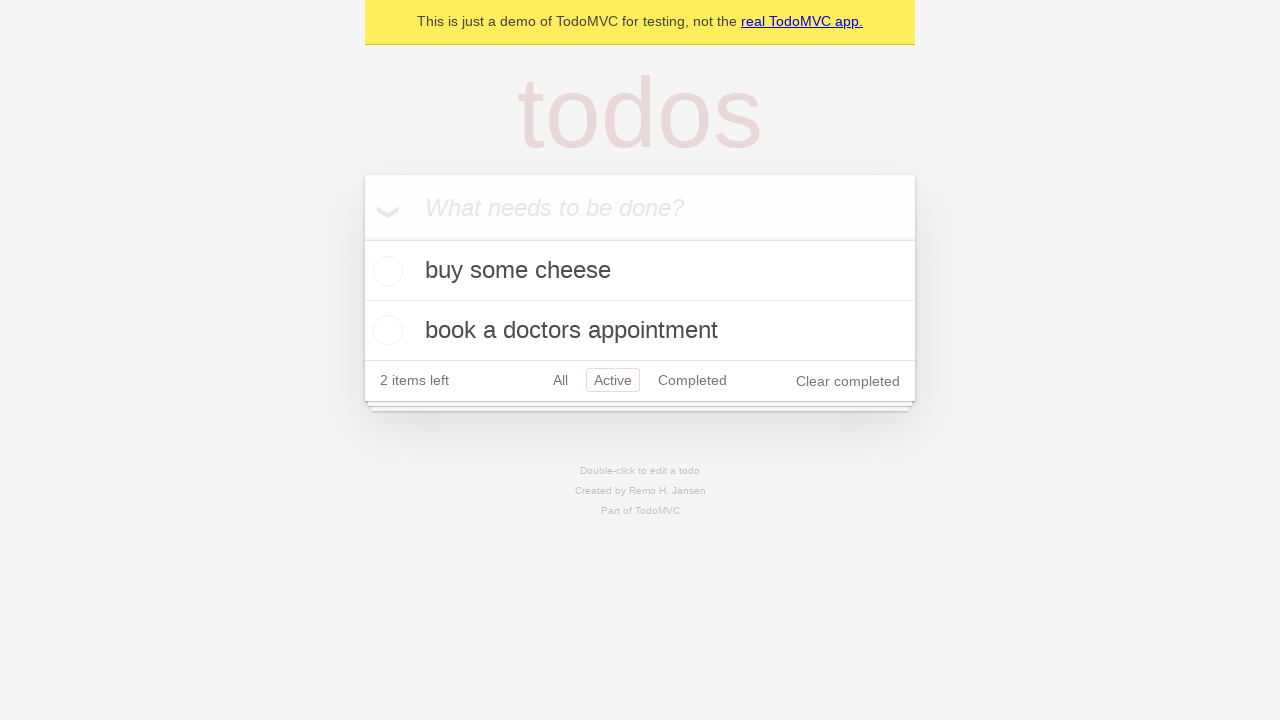

Clicked 'Completed' filter to display only completed items at (692, 380) on internal:role=link[name="Completed"i]
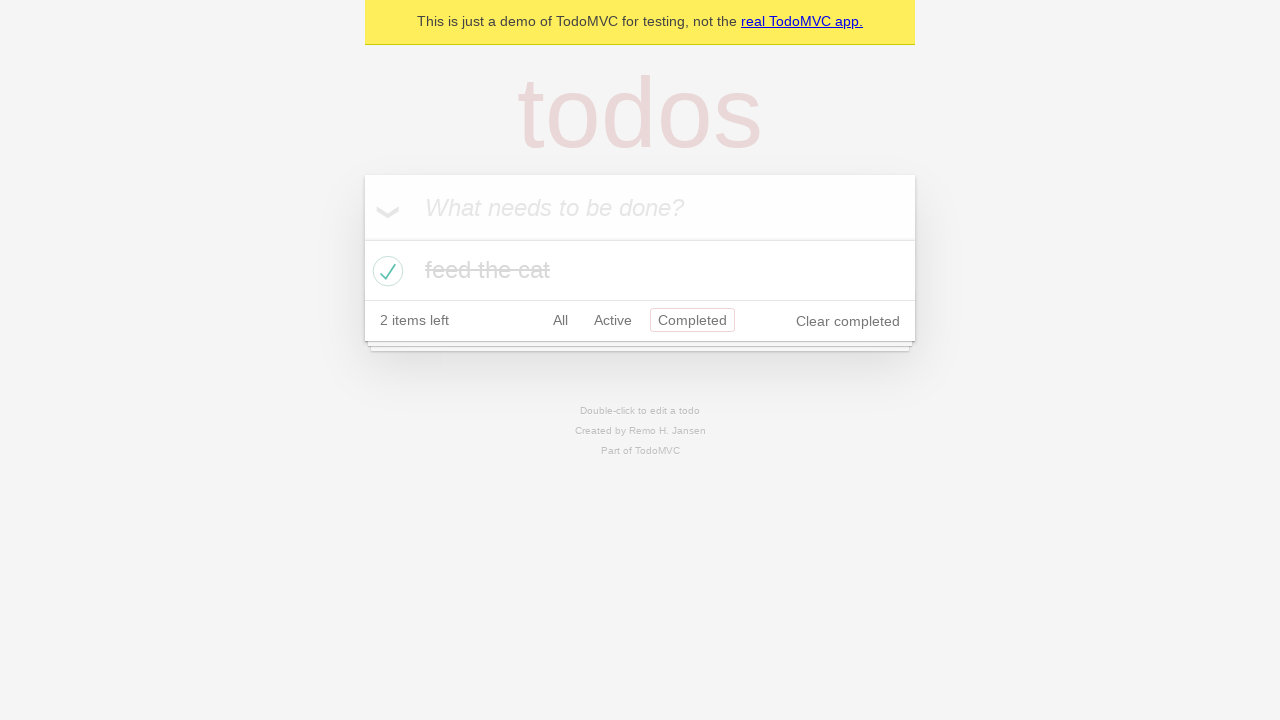

Navigated back using browser back button (from Completed to Active filter)
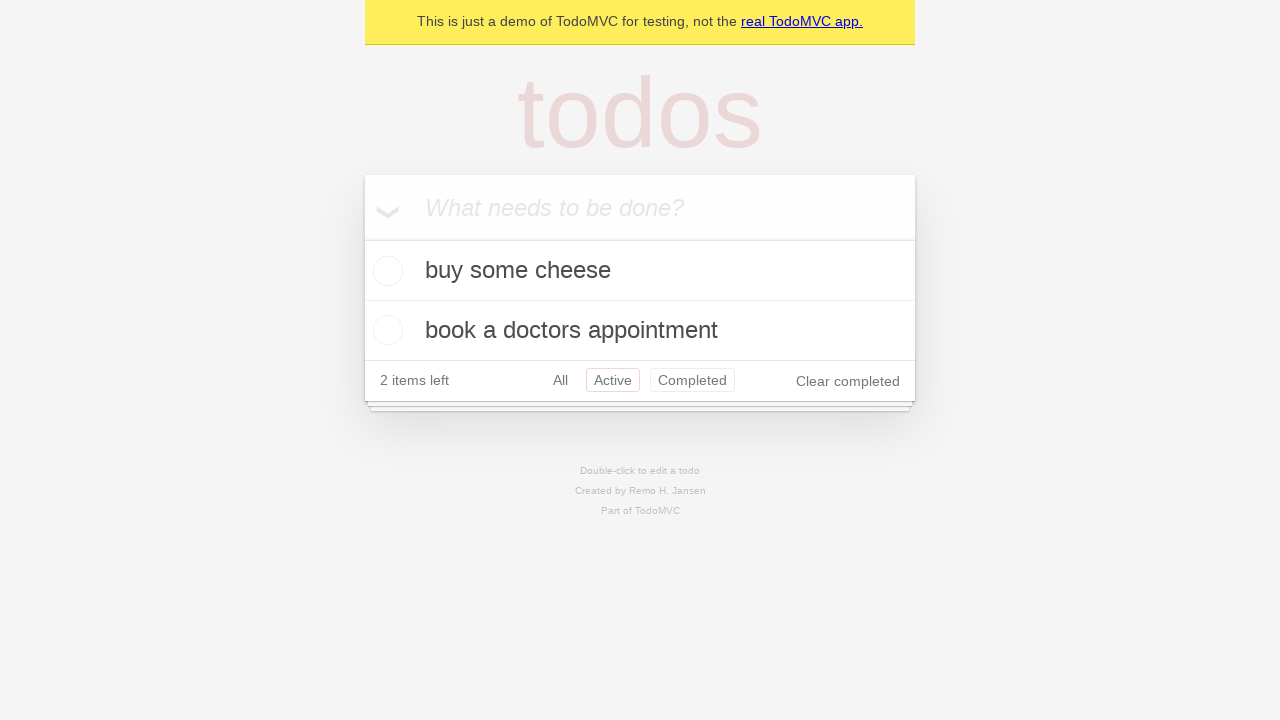

Navigated back using browser back button (from Active to All filter)
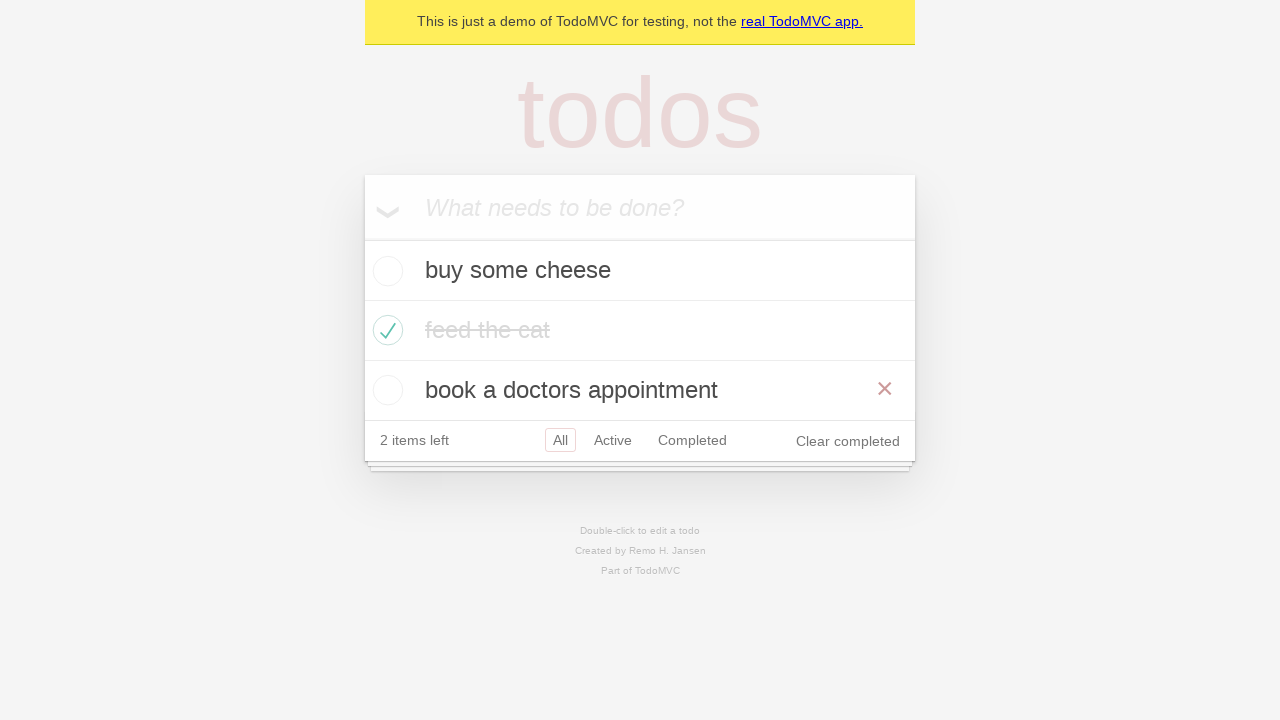

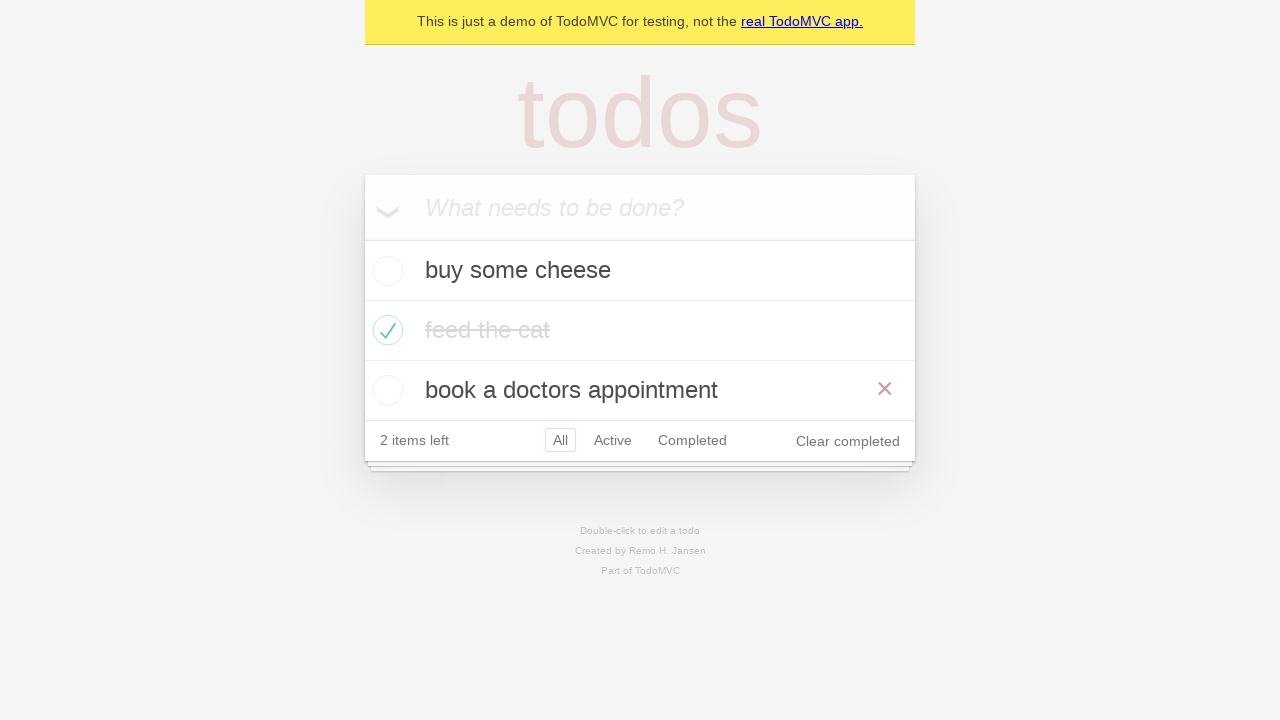